Tests clicking a button with a dynamic ID on the UI Testing Playground dynamic ID challenge page

Starting URL: http://uitestingplayground.com/dynamicid

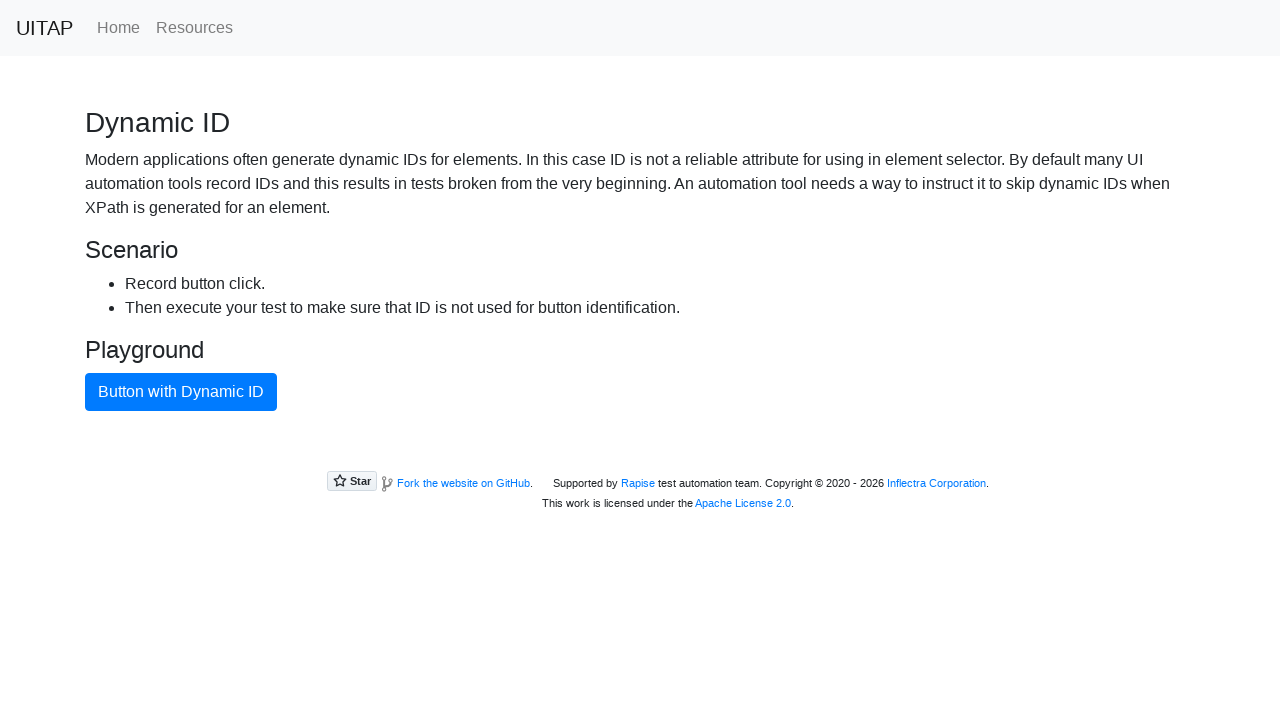

Navigated to UI Testing Playground dynamic ID challenge page
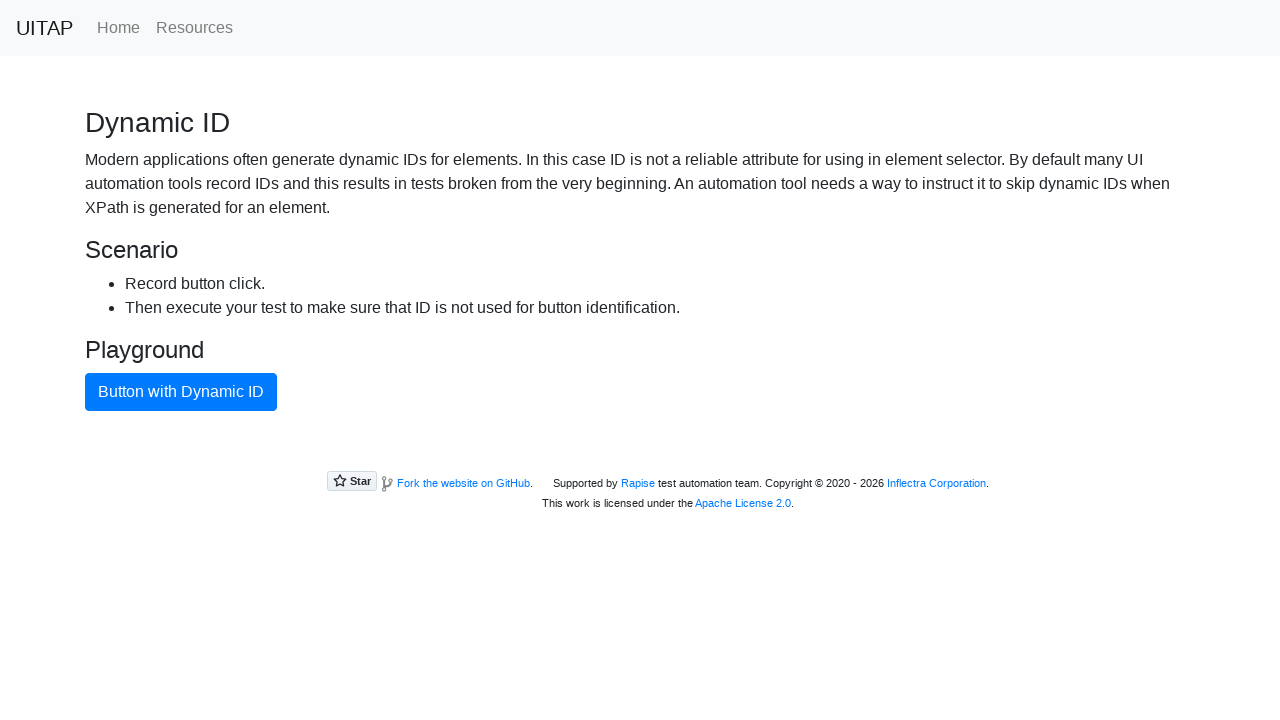

Clicked button with dynamic ID using text selector at (181, 392) on button:has-text('Button with Dynamic ID')
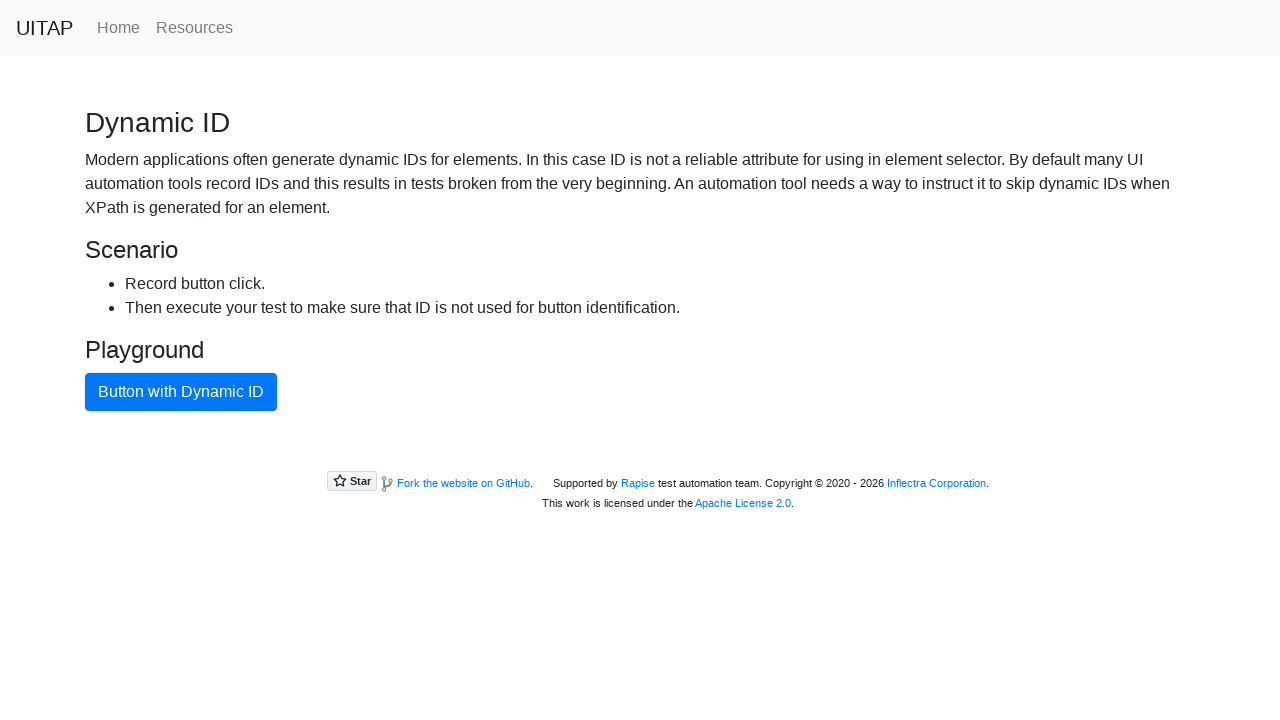

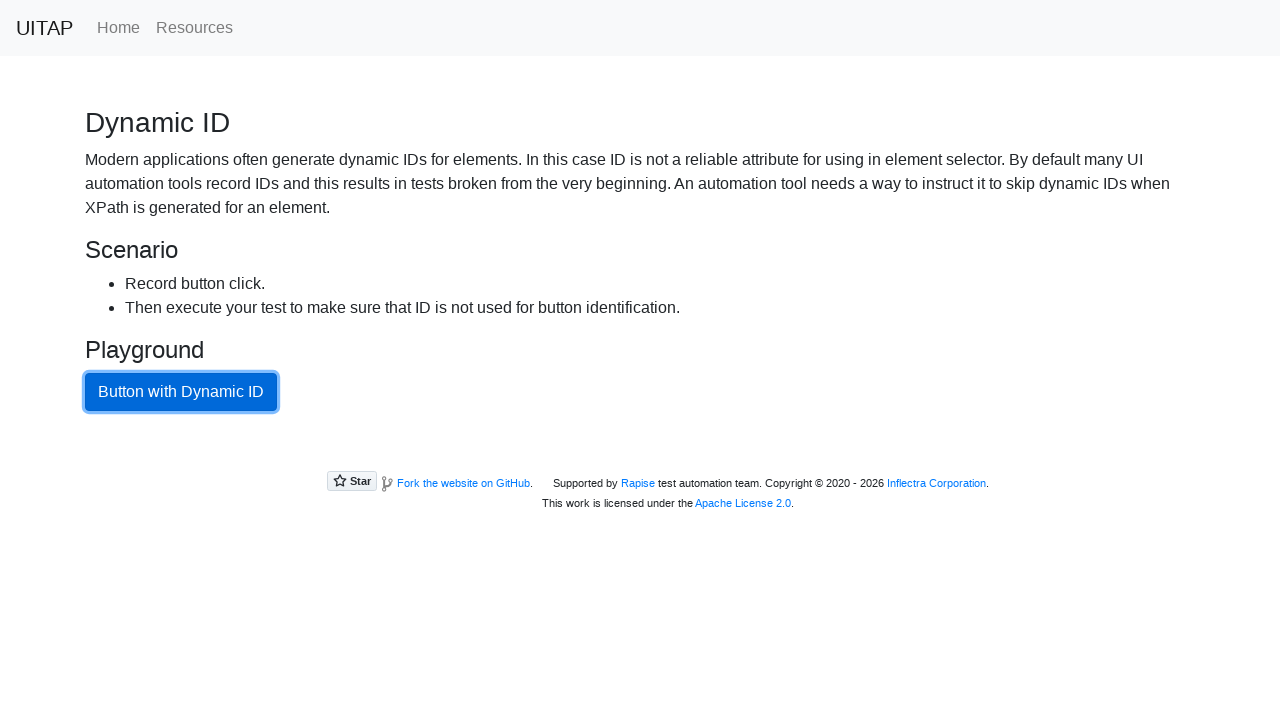